Tests the "Contact" link on GitHub login page by clicking it and verifying navigation to the GitHub support page

Starting URL: https://github.com/login

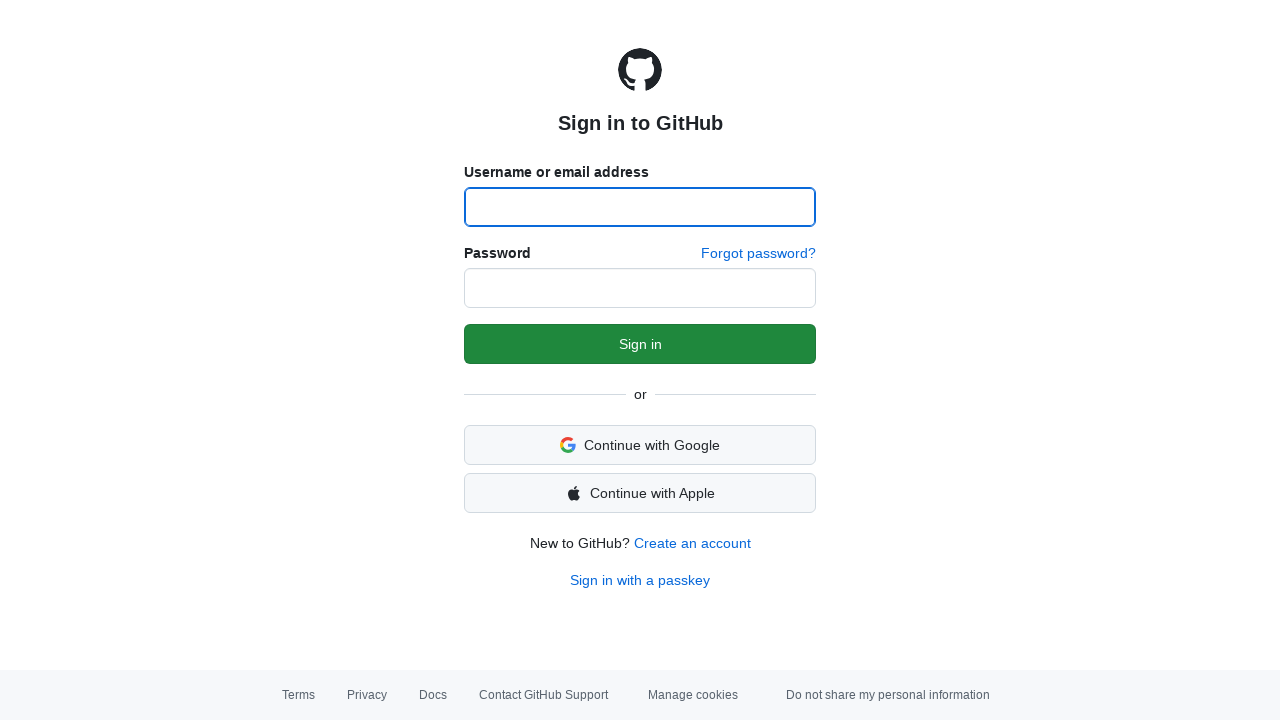

Clicked the 'Contact' link on GitHub login page at (544, 695) on a:has-text('Contact')
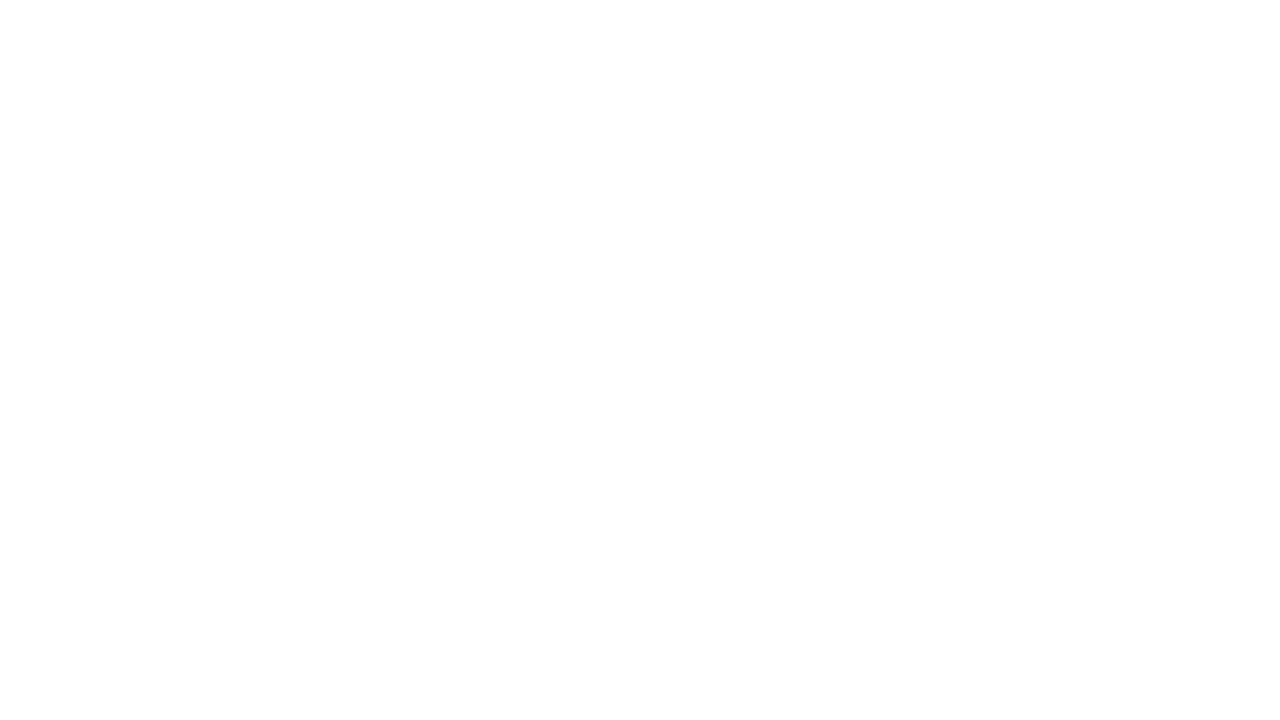

Verified navigation to GitHub support page
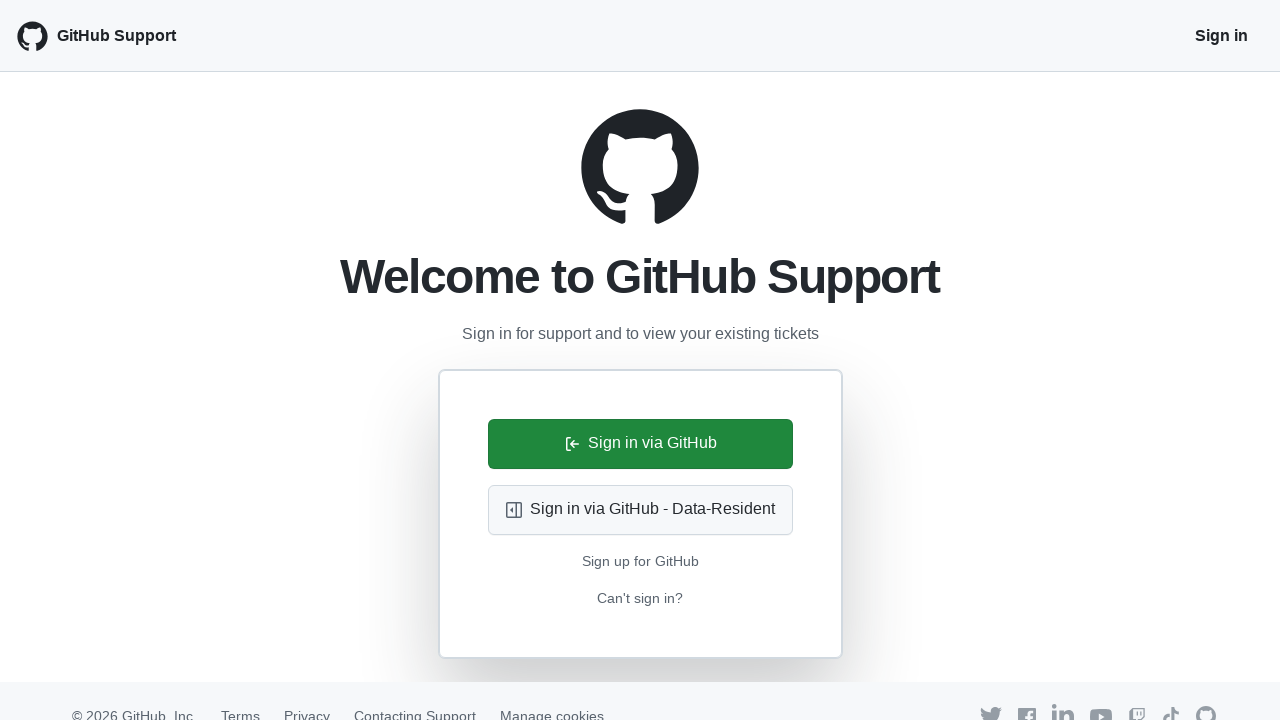

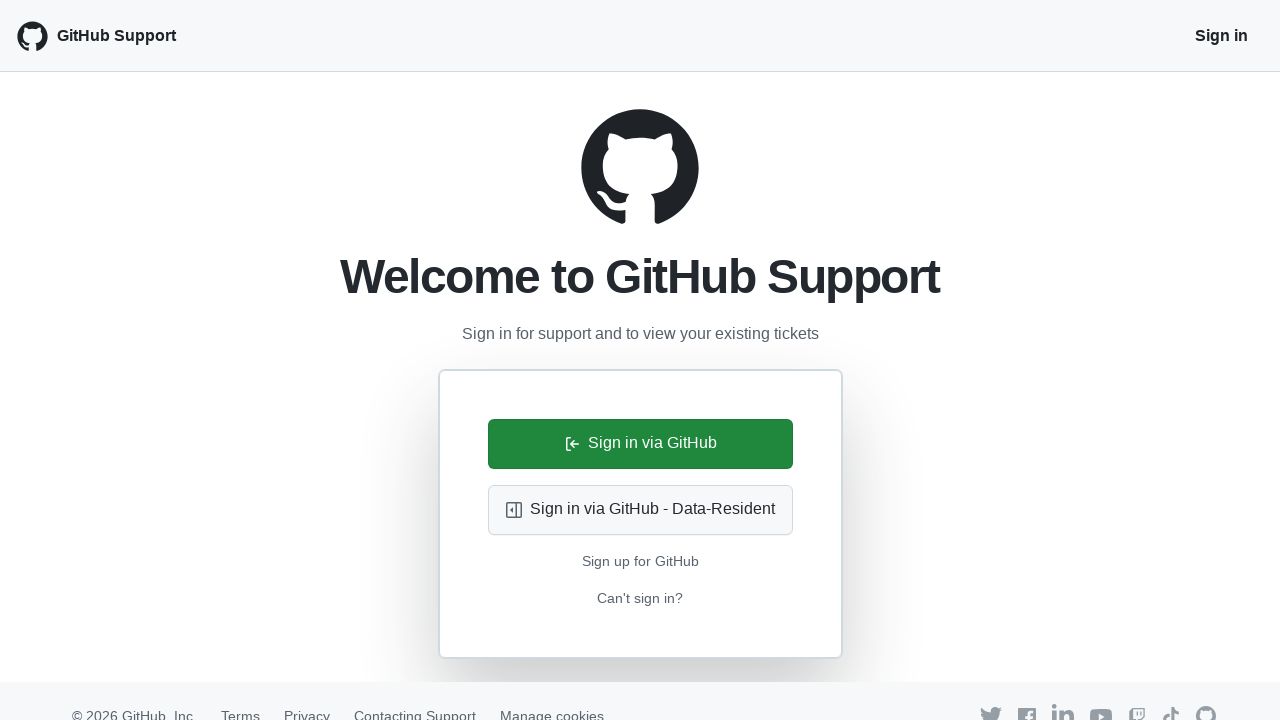